Tests clicking on the Cart icon on Target's homepage to navigate to the shopping cart

Starting URL: https://www.target.com/

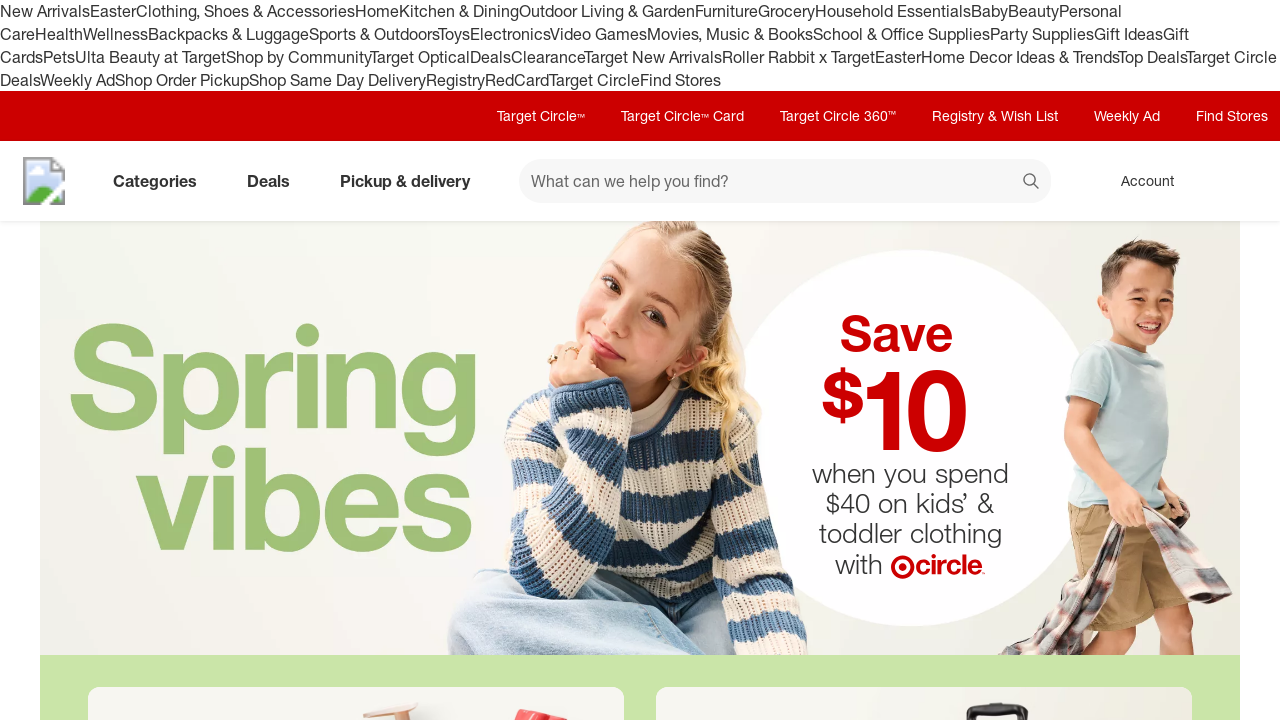

Clicked on Cart icon at (1238, 181) on [data-test='@web/CartIcon']
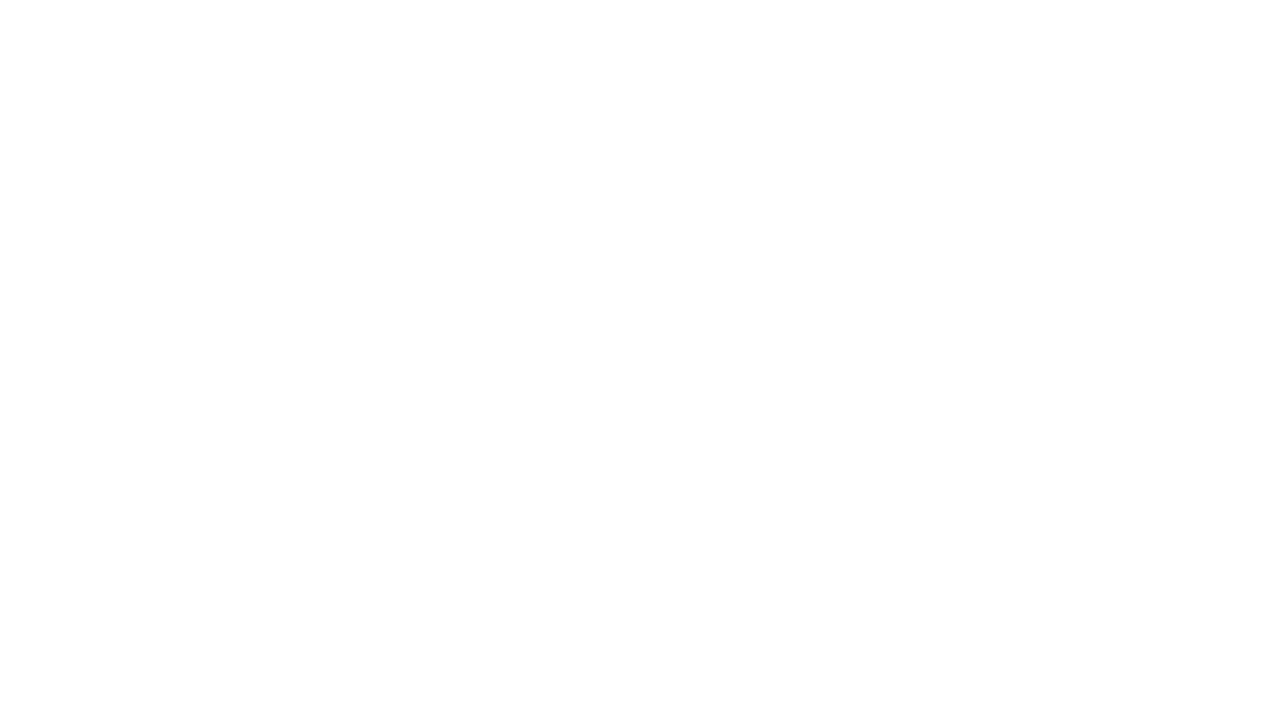

Cart page loaded (network idle)
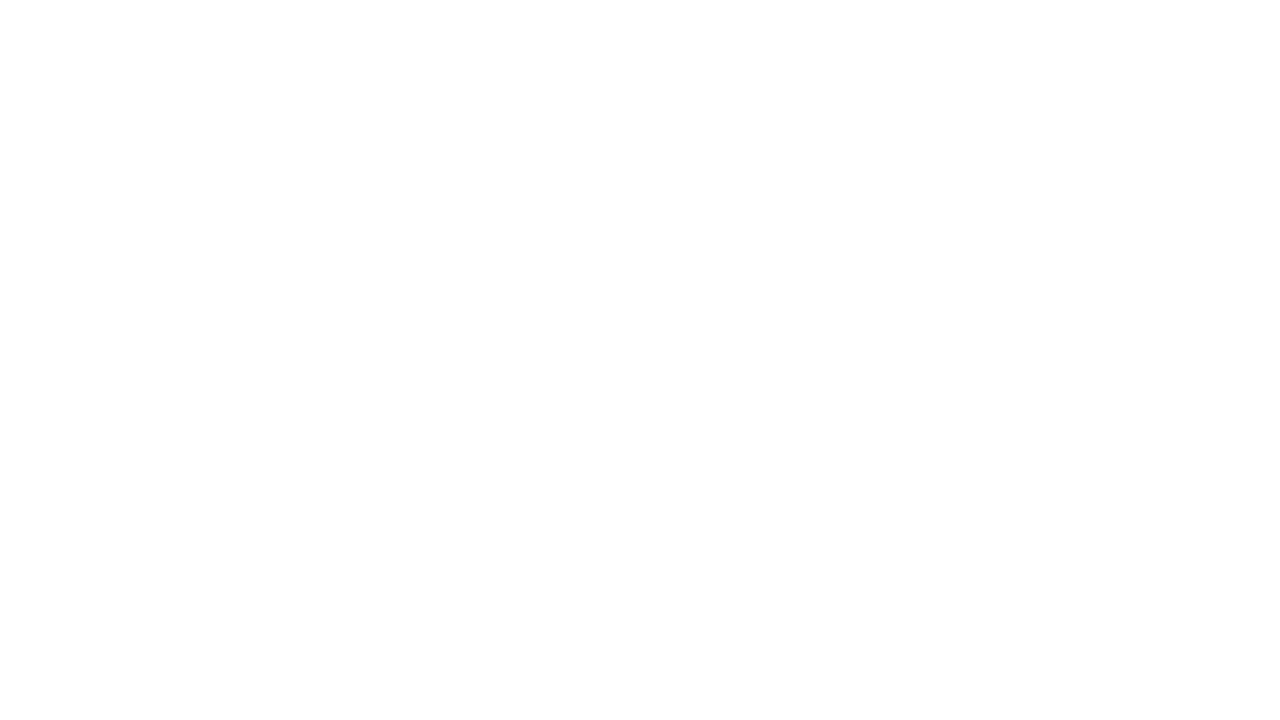

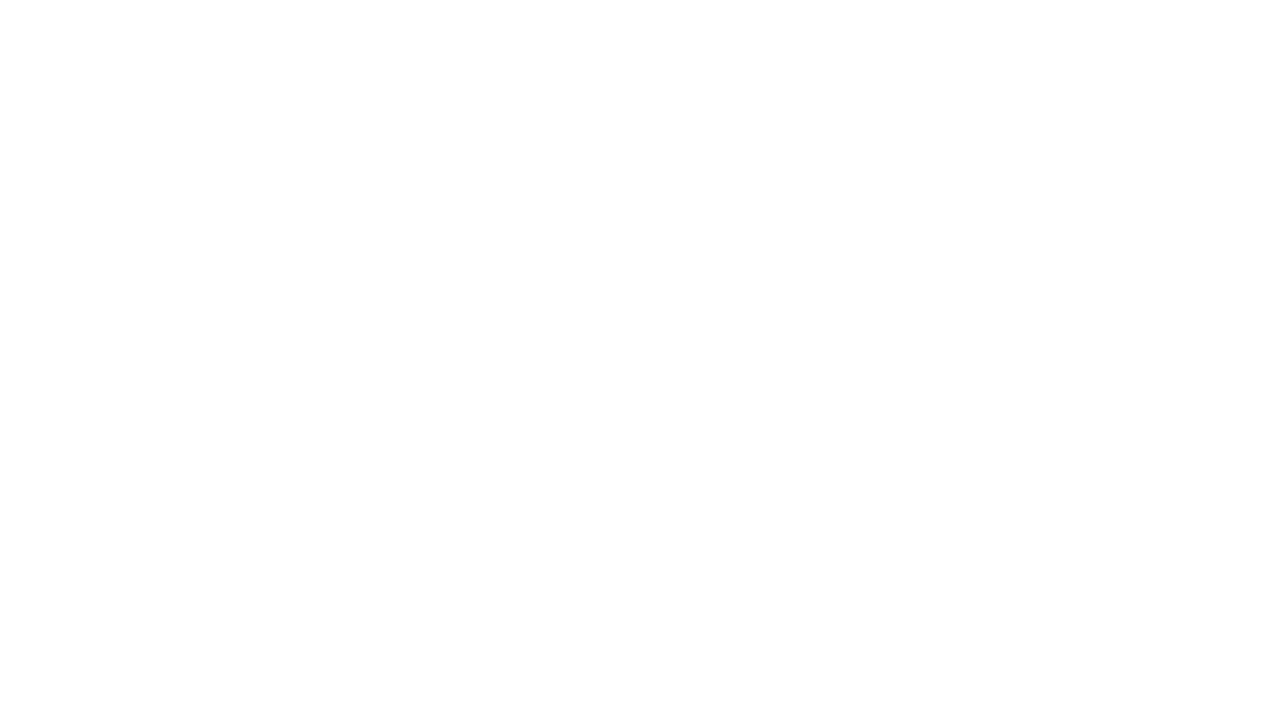